Tests window handling functionality by navigating through menu items to open new windows and switching between them

Starting URL: https://leafground.com/

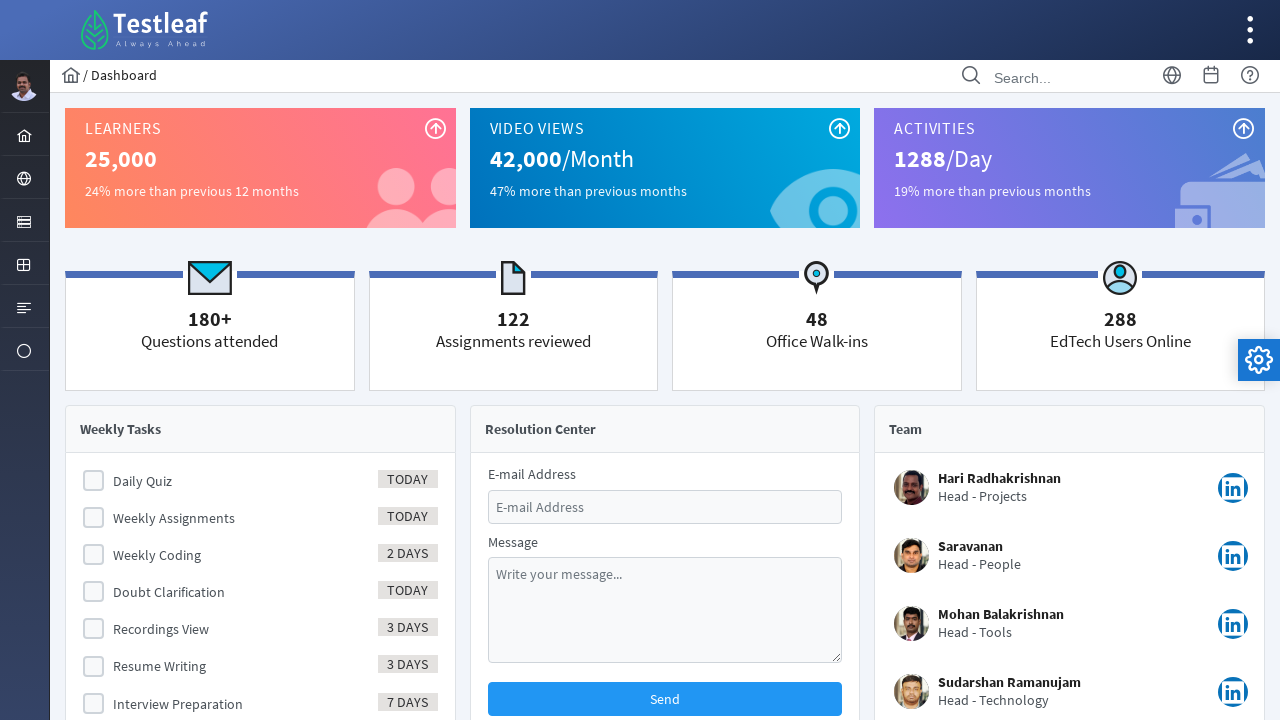

Clicked on Browser menu item at (24, 178) on xpath=//*[@id='menuform:j_idt39']/a
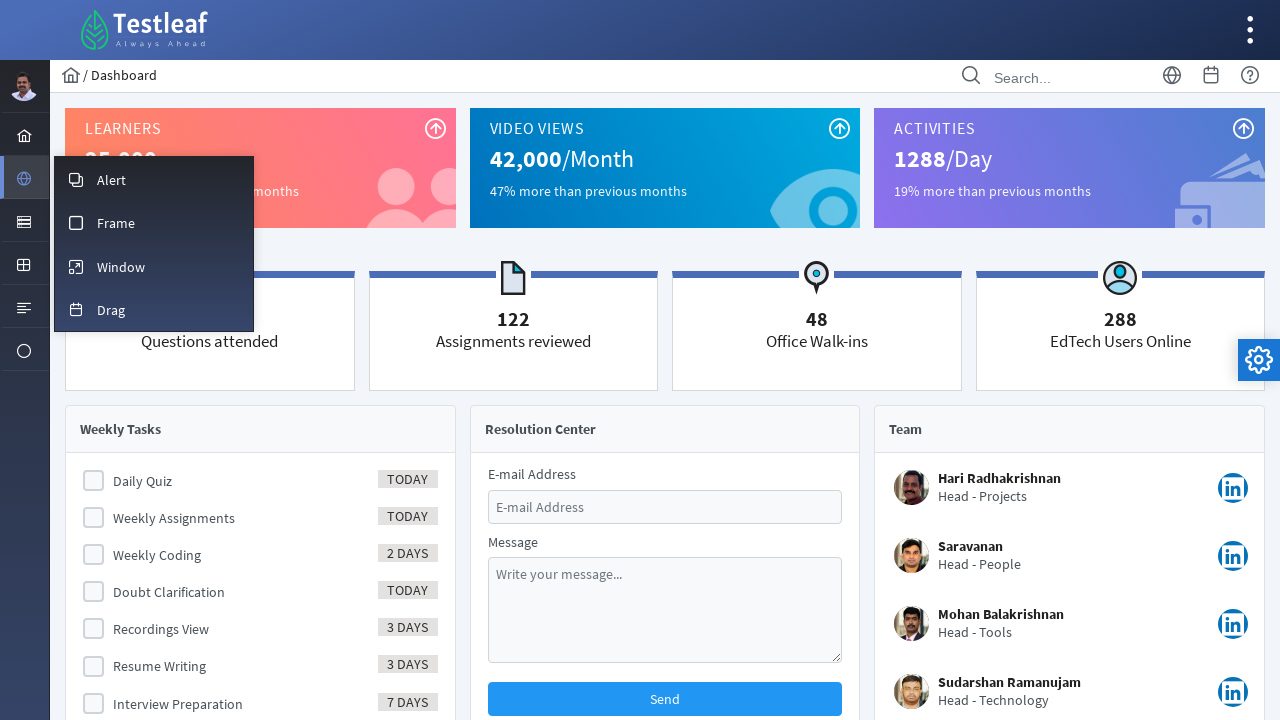

Clicked on Window option from menu at (121, 267) on xpath=//*[contains(text(),'Window')]
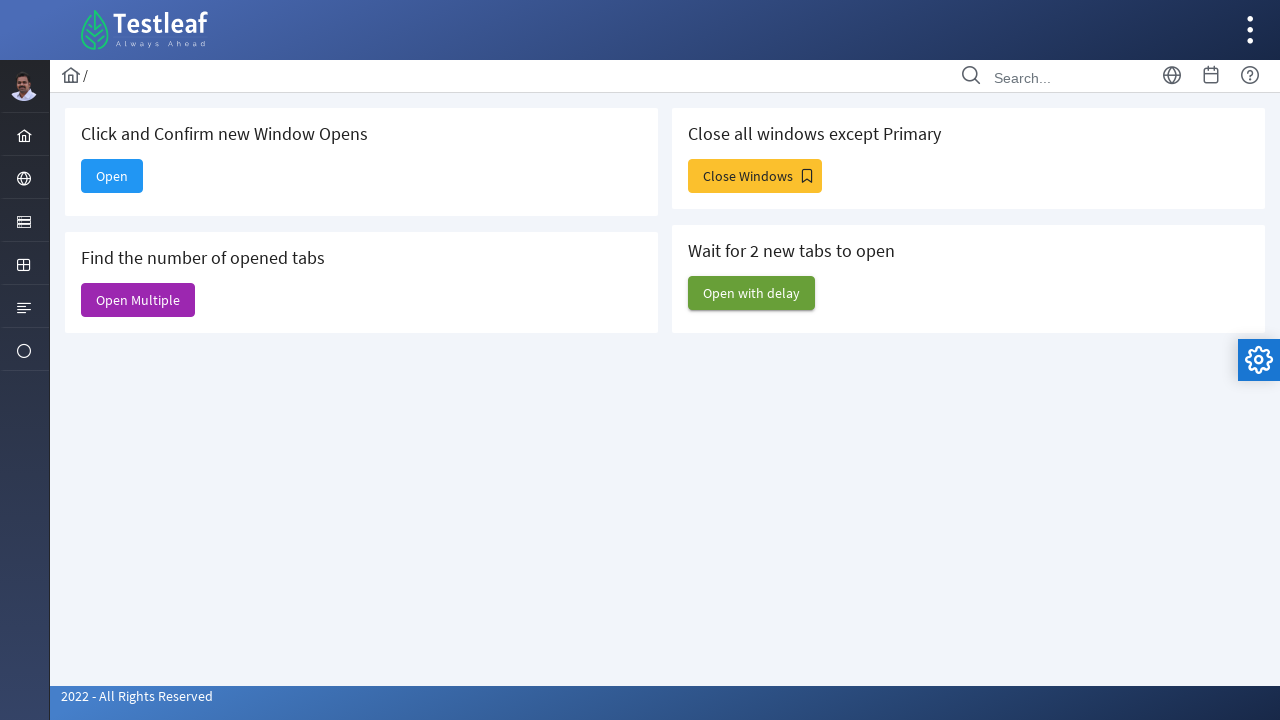

Clicked Open button to open new window at (112, 176) on xpath=//*[starts-with(text(),'Open')]
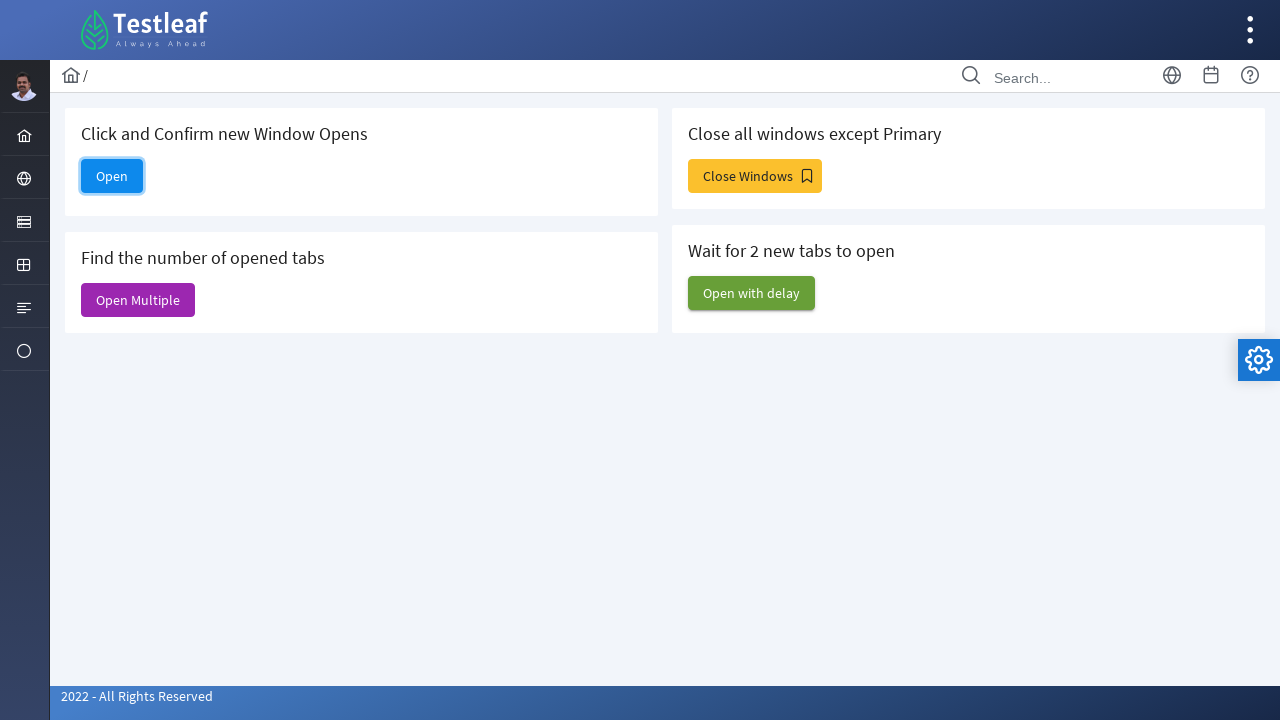

New window opened and captured
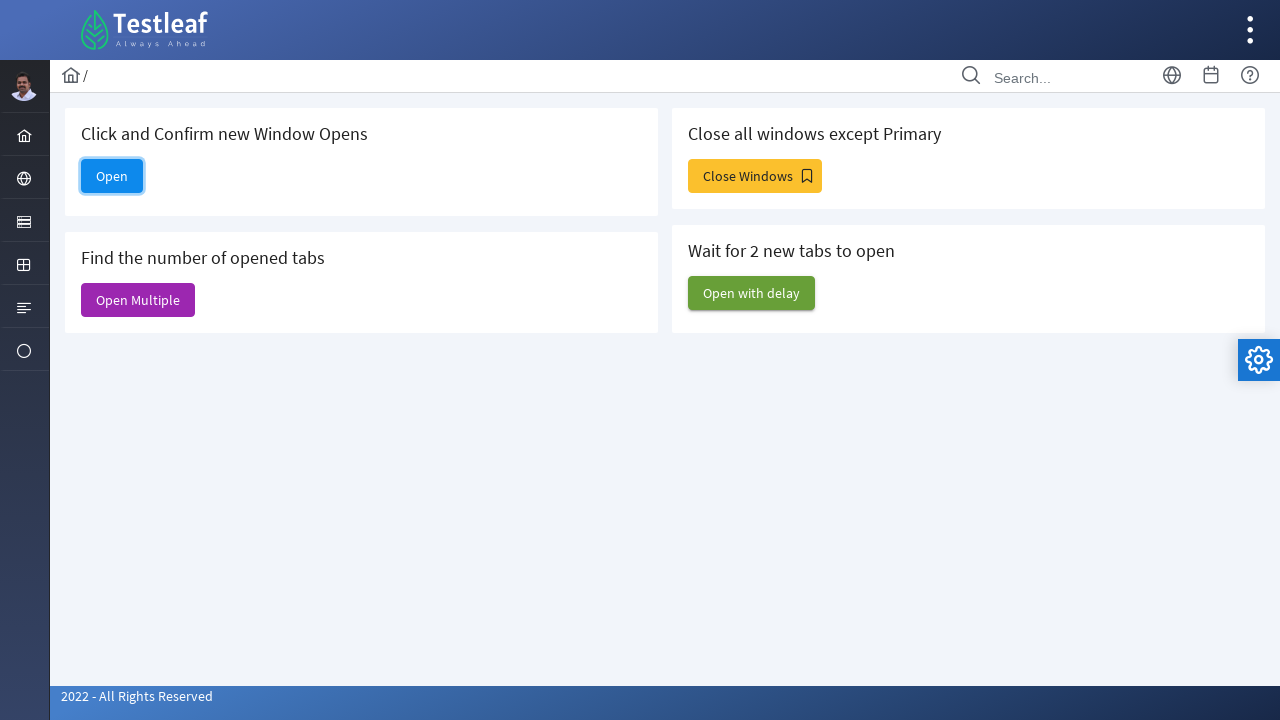

Closed the new window and switched back to original window
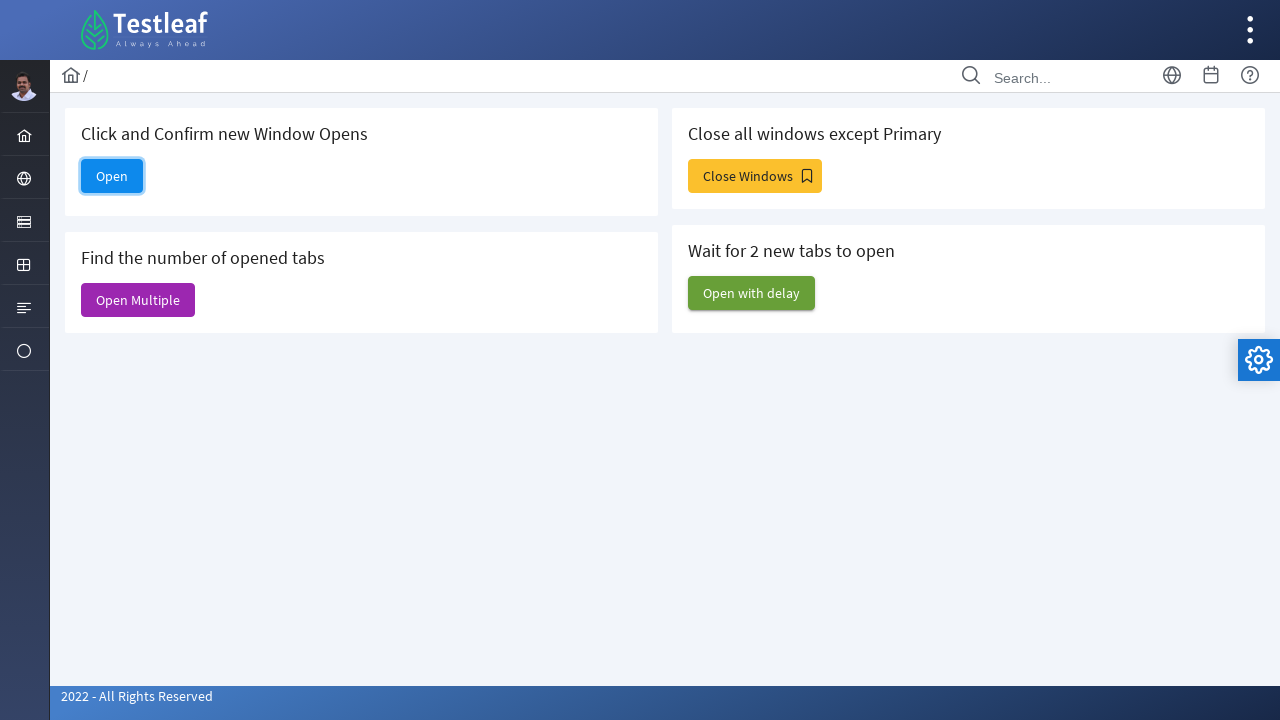

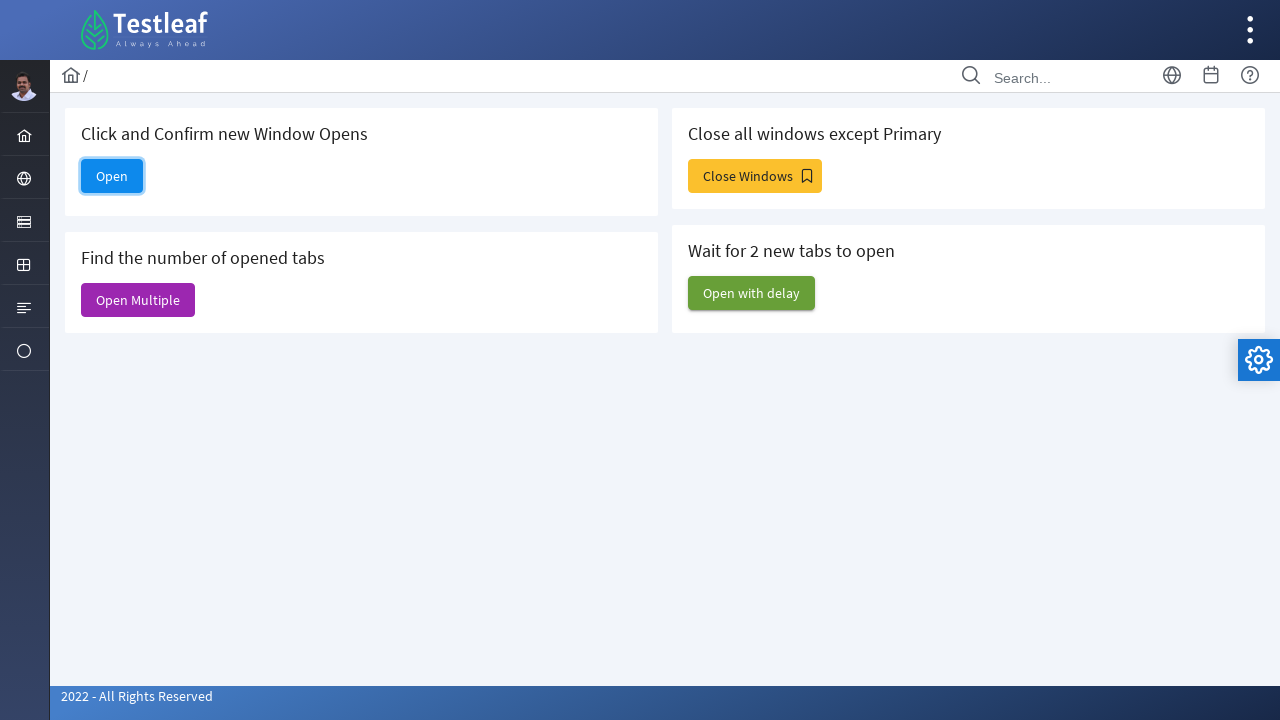